Tests Gmail login page input box by verifying its display state, enabled state, watermark text, and entering test data

Starting URL: https://gmail.google.com

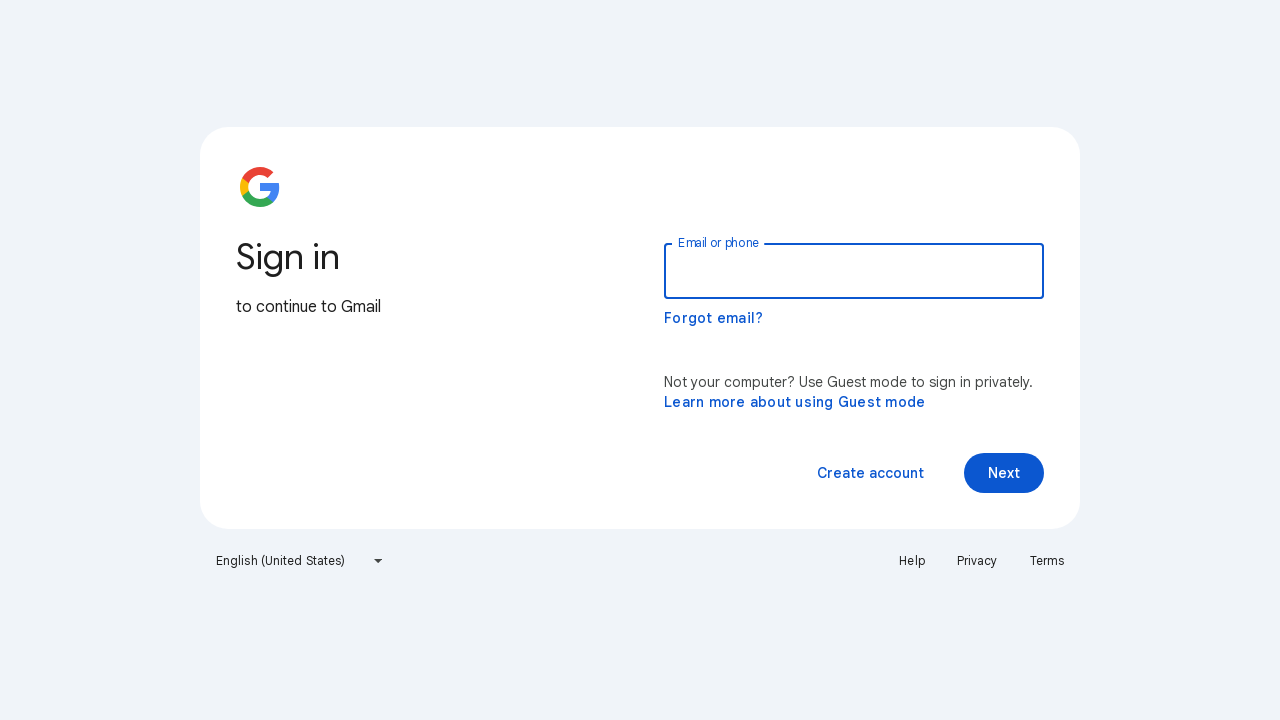

Located the email input field by id 'identifierId'
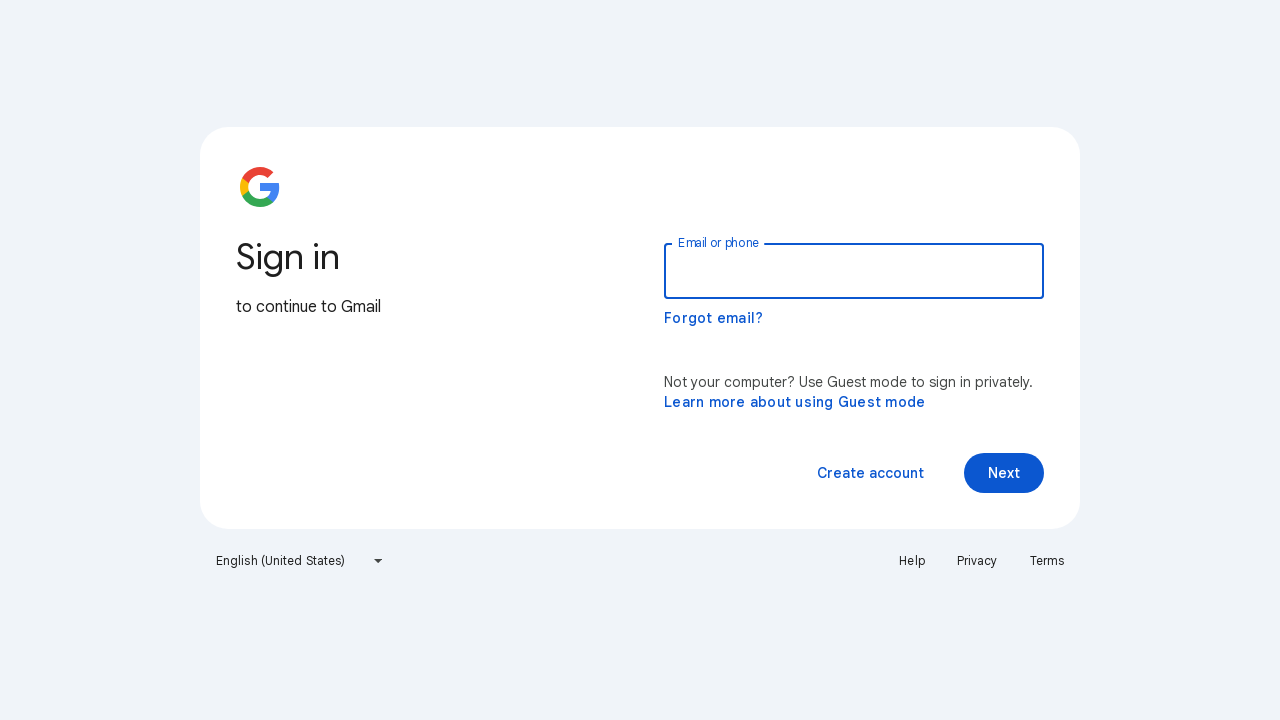

Verified that email input box is visible
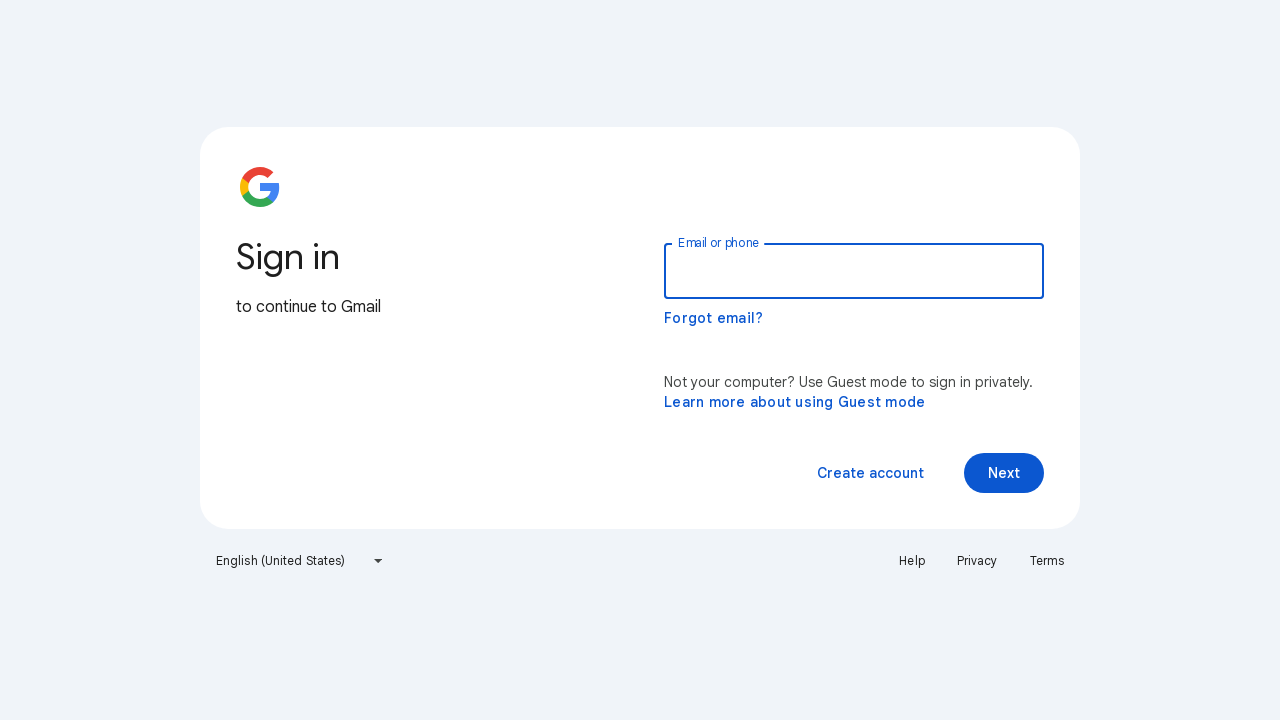

Verified that email input box is enabled
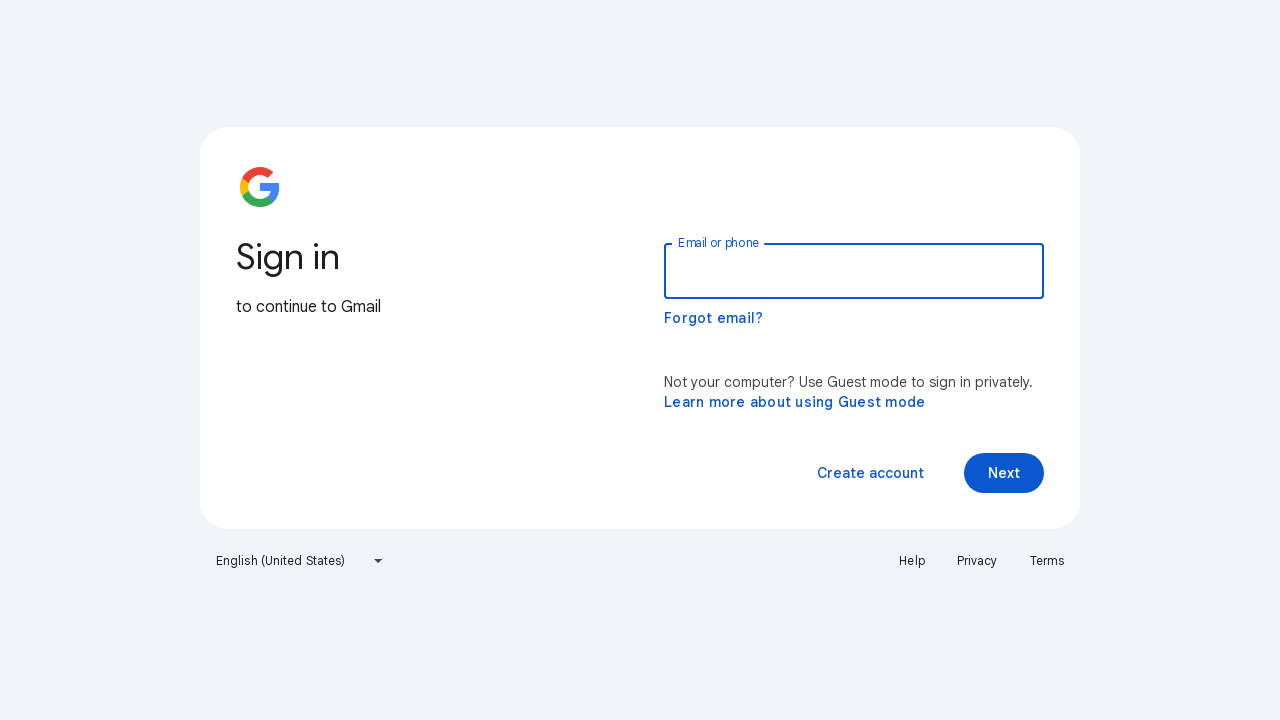

Retrieved aria-label attribute from email input field
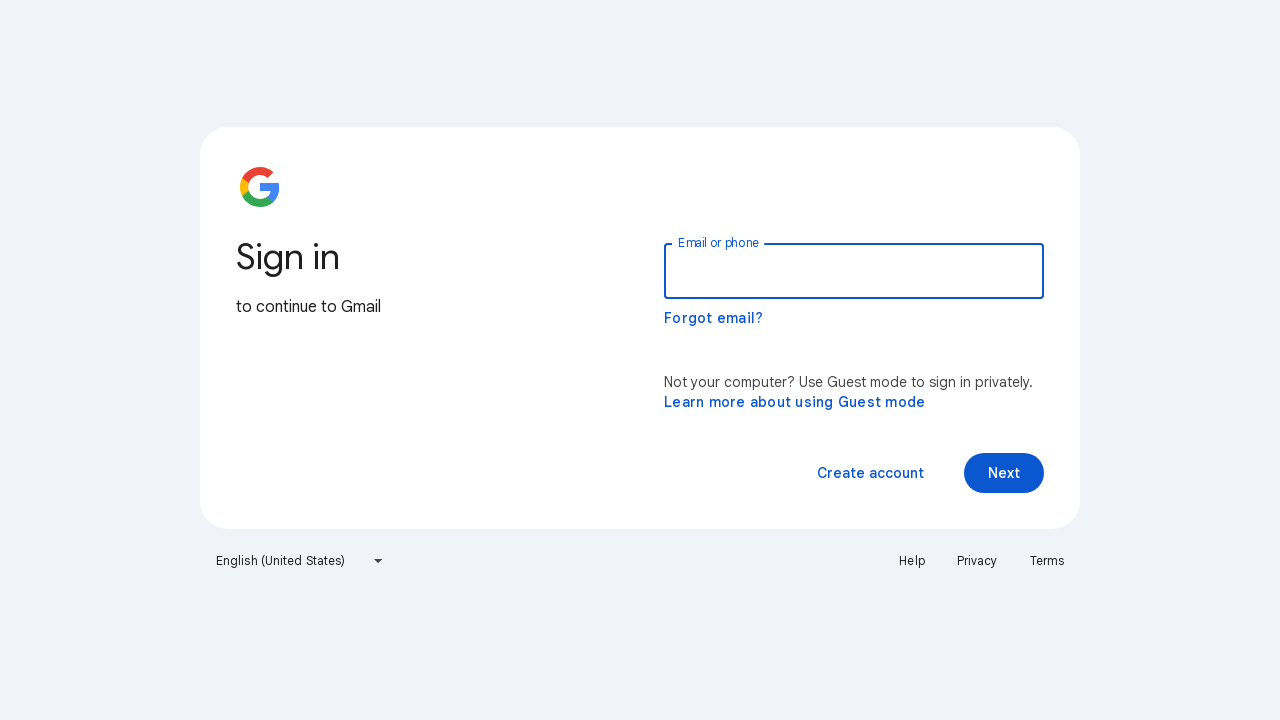

Verified watermark text matches expected value 'Email or phone'
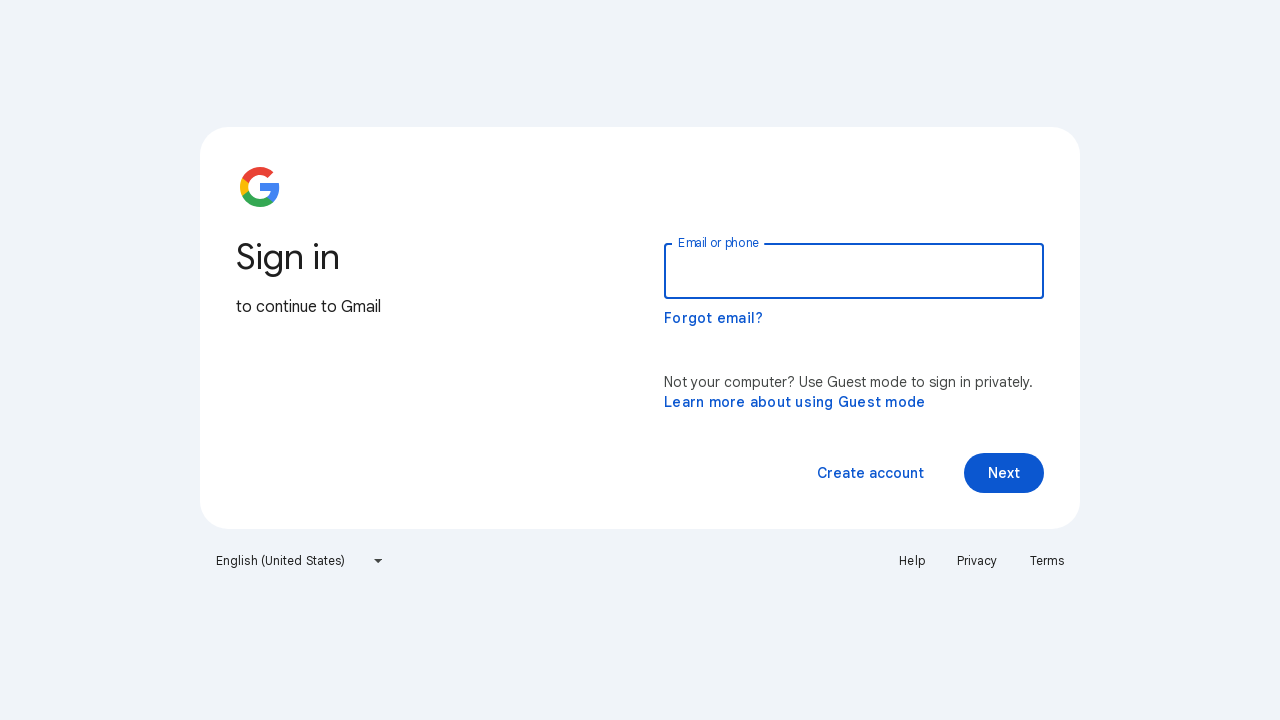

Filled email input field with test data 'RBGtechnologies' on xpath=//input[@id='identifierId']
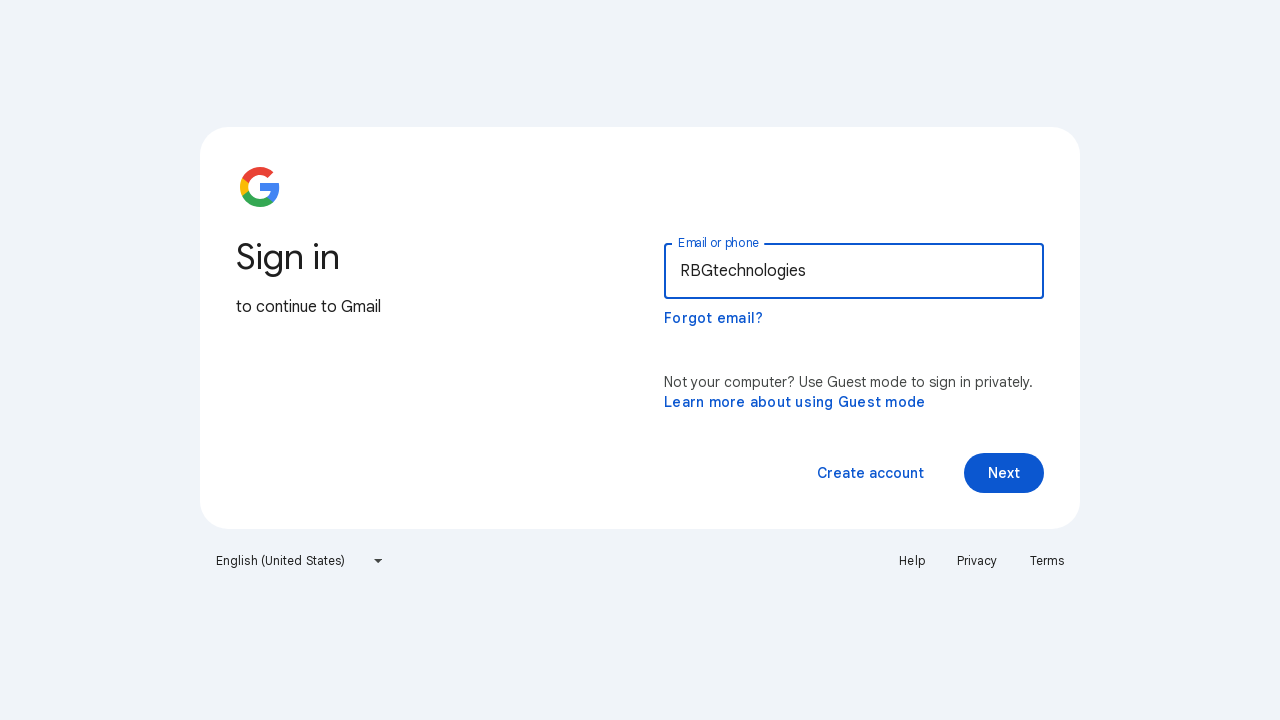

Retrieved the current value from email input field
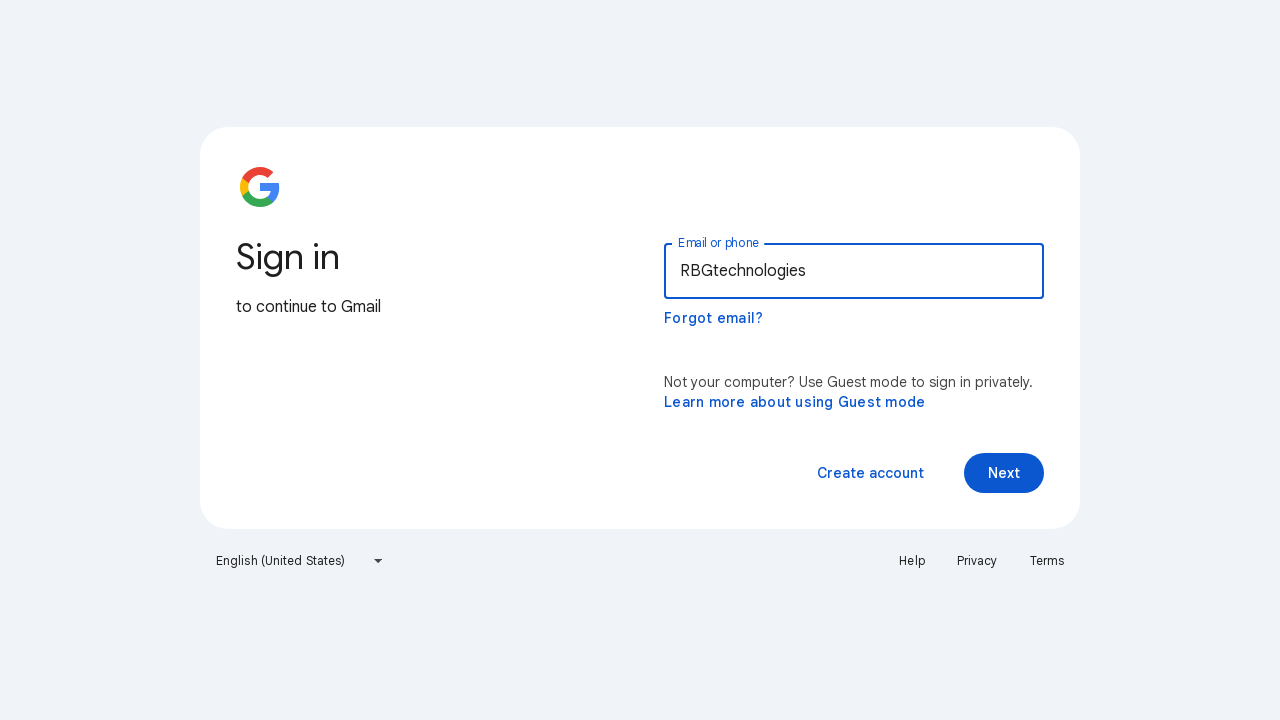

Verified that email input field contains expected value 'RBGtechnologies'
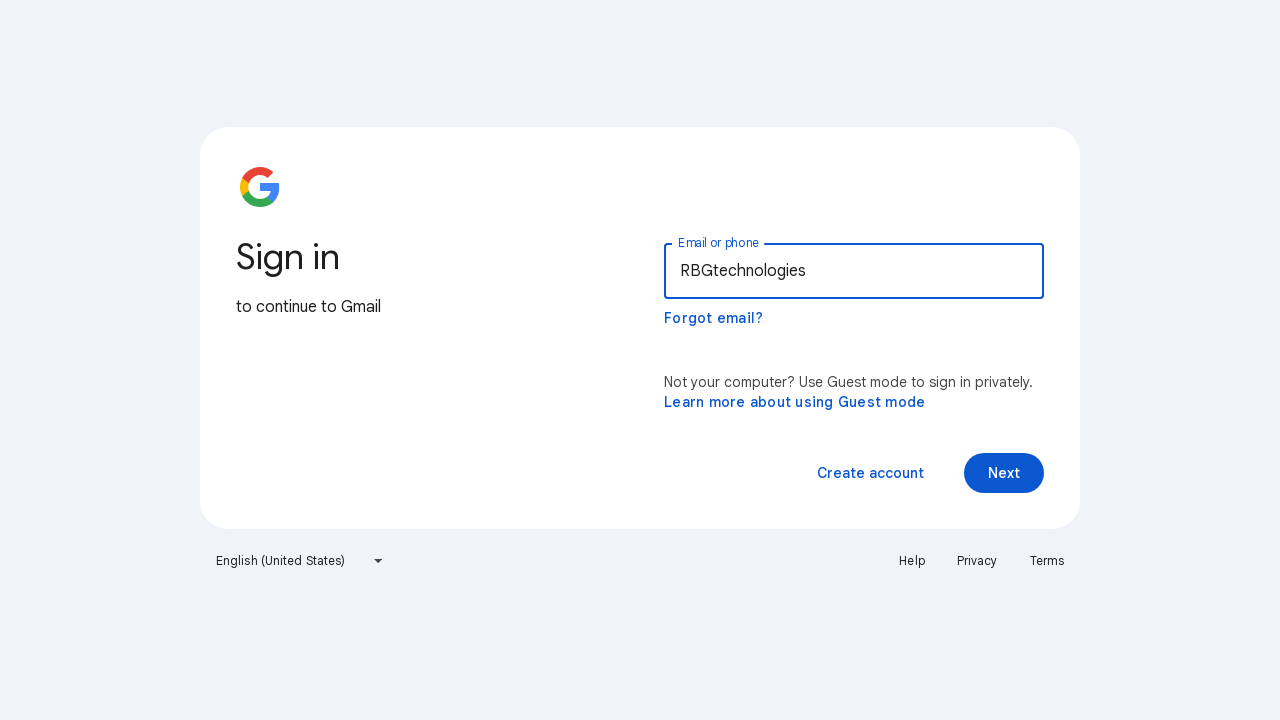

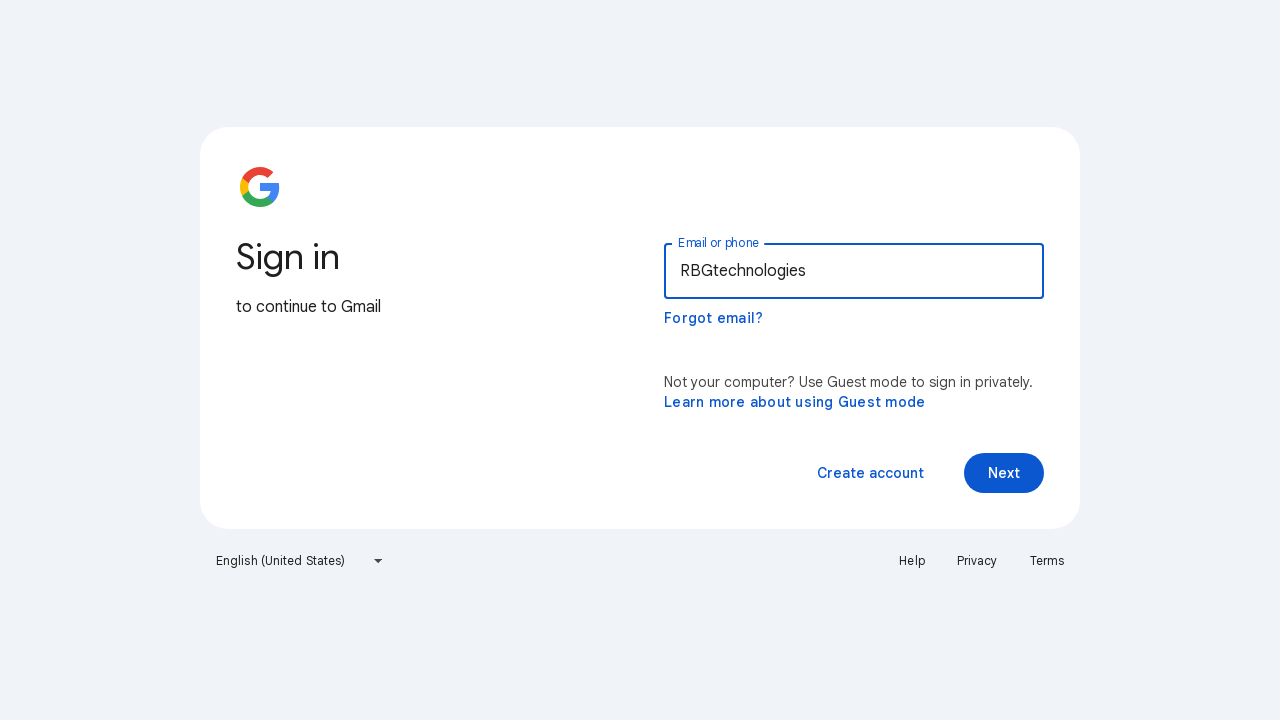